Tests the documentation search functionality on pptr.dev by opening the search dialog, entering a search query, clicking on a search result from the Docs section, and verifying the page loads correctly.

Starting URL: https://pptr.dev/

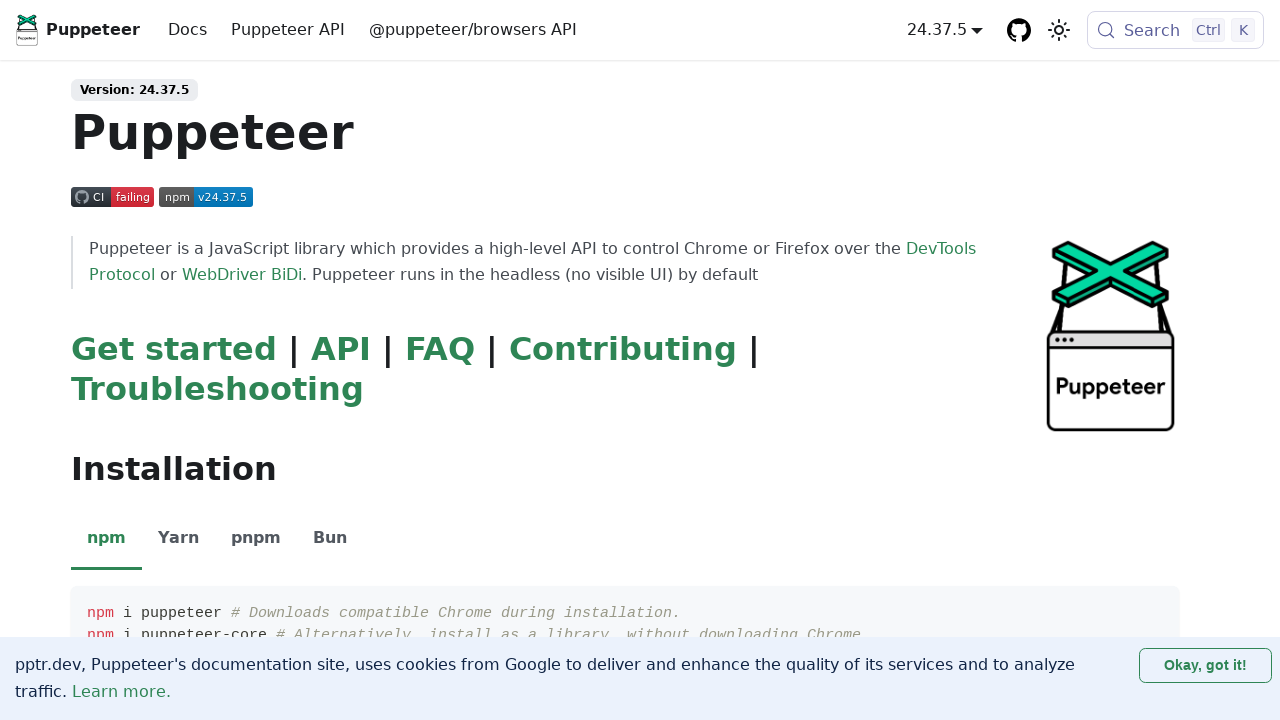

Clicked search button to open search dialog at (1176, 30) on button.DocSearch.DocSearch-Button
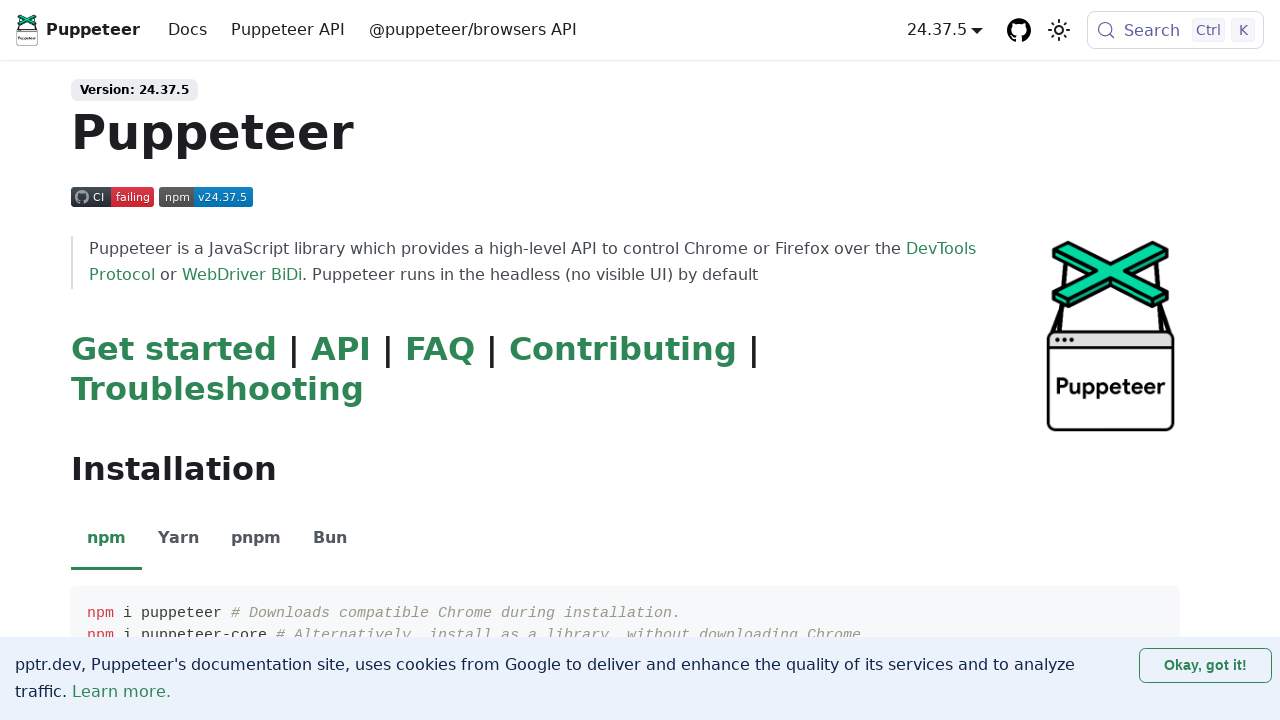

Search input field appeared
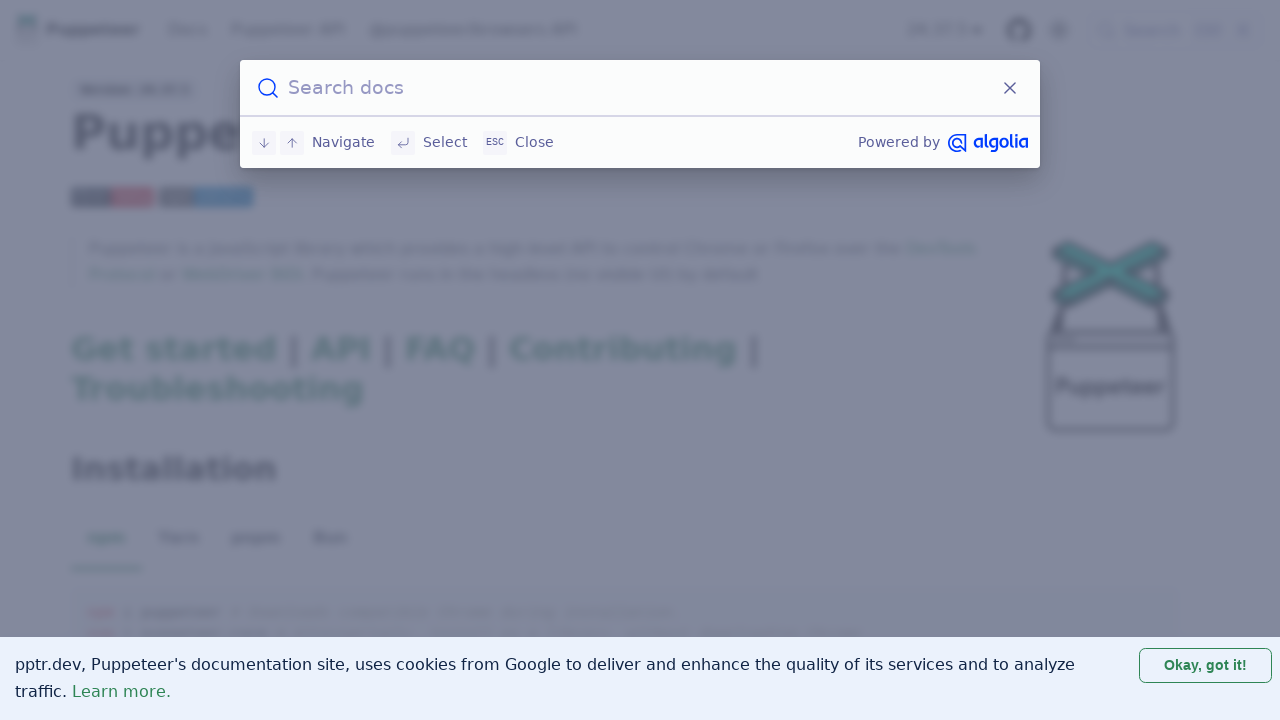

Entered search query 'chipi chipi chapa chapa' in search field on .DocSearch-Input
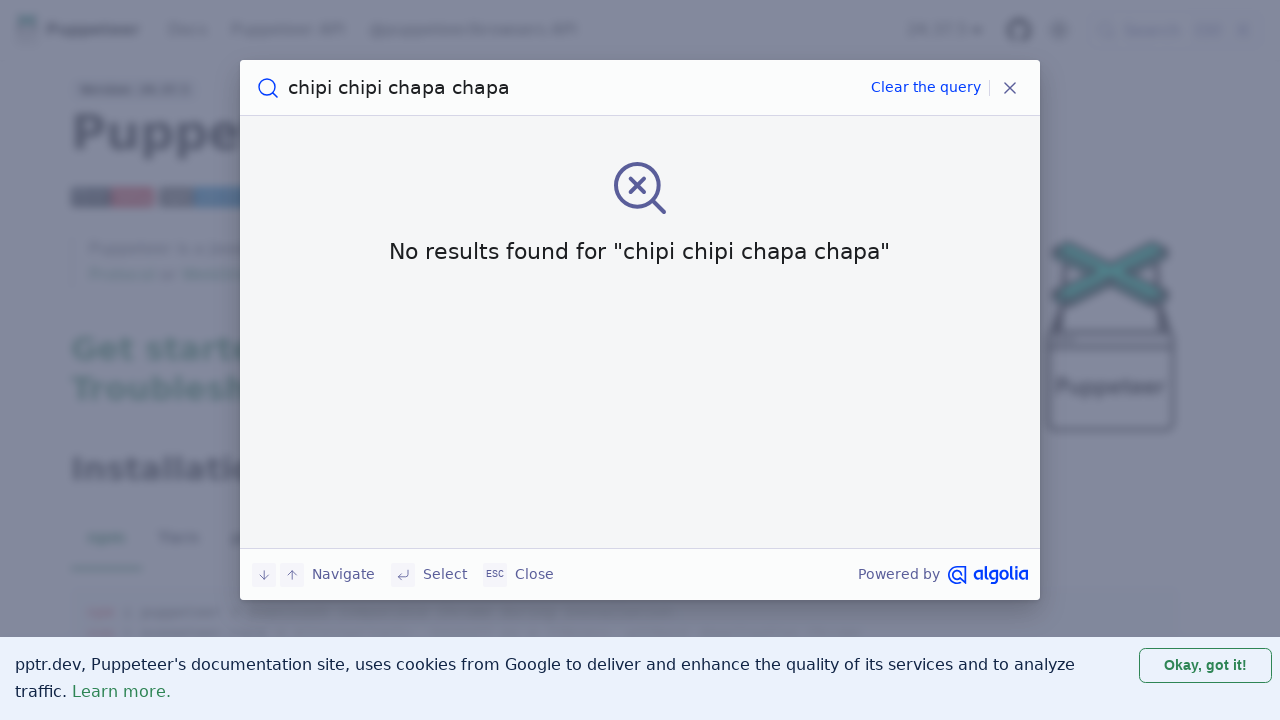

Search results loaded in DocSearch-Hits section
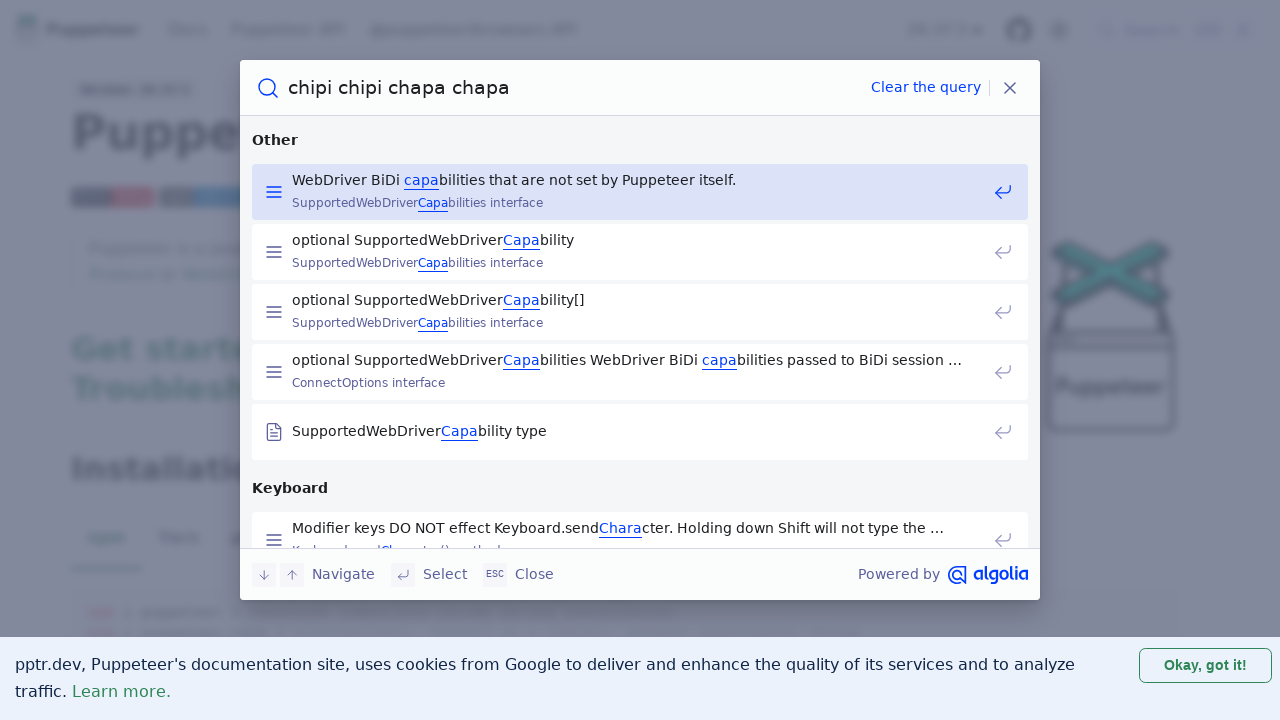

Clicked on first search result from Docs section at (640, 192) on section.DocSearch-Hits ul li.DocSearch-Hit a
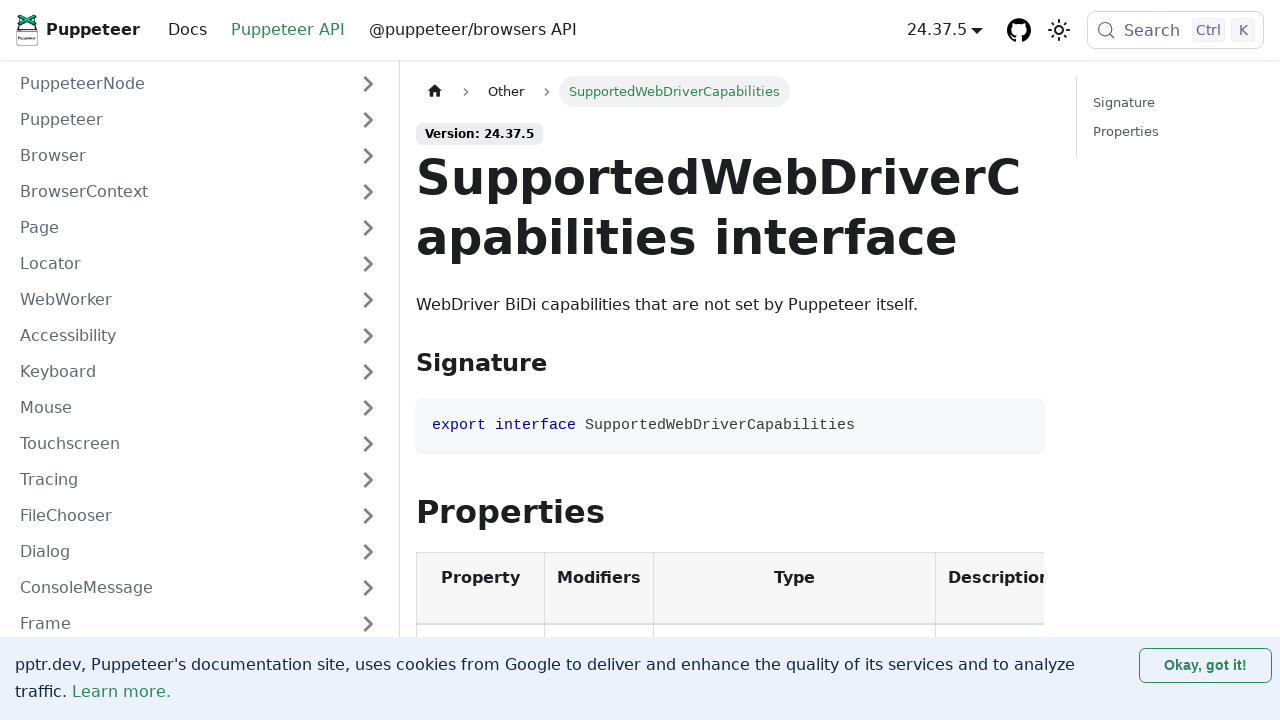

Documentation page loaded with theme-doc-markdown element
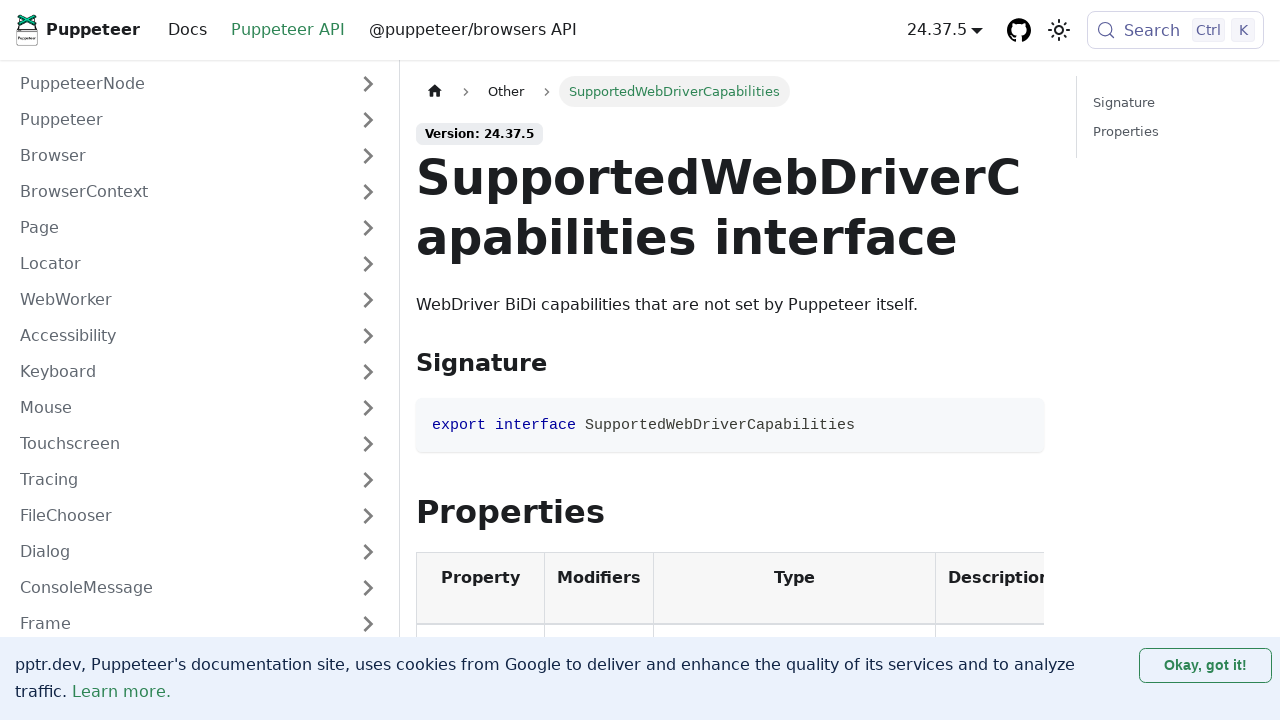

Verified h1 header is present on documentation page
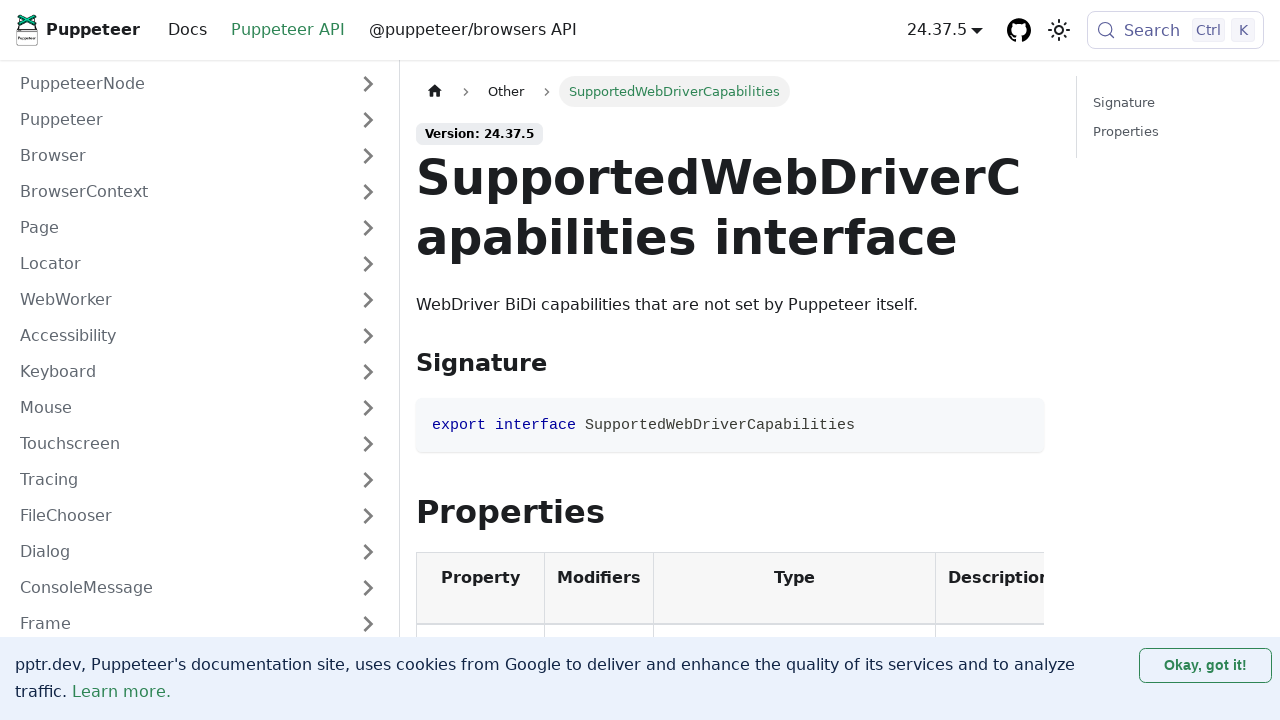

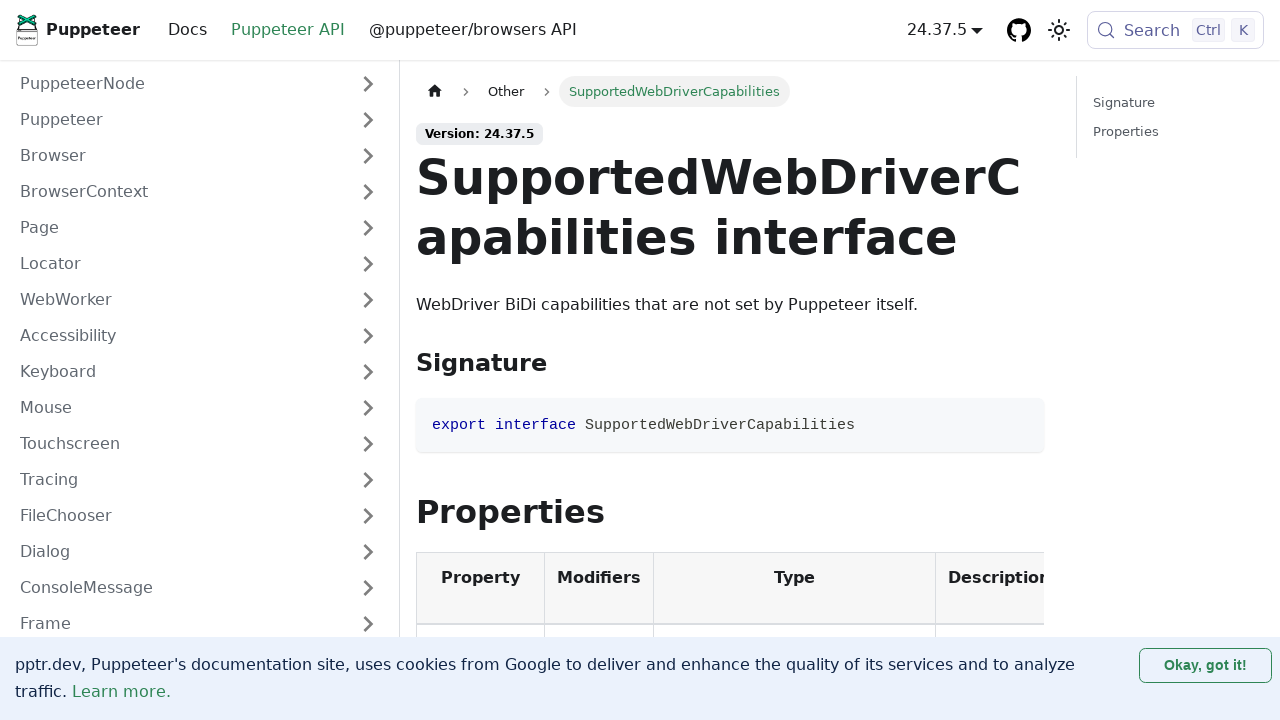